Tests the country dropdown selection on the OrangeHRM contact sales page by selecting "Chile" from the dropdown menu

Starting URL: https://www.orangehrm.com/contact-sales/

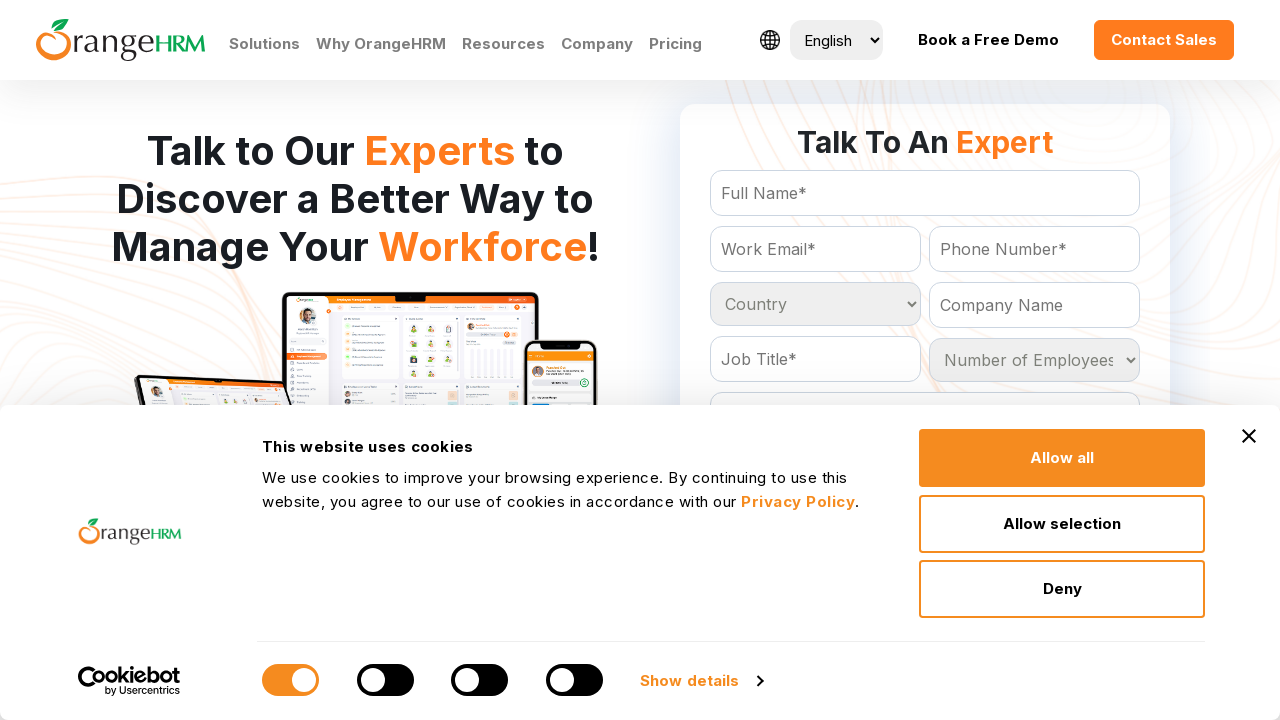

Navigated to OrangeHRM contact sales page
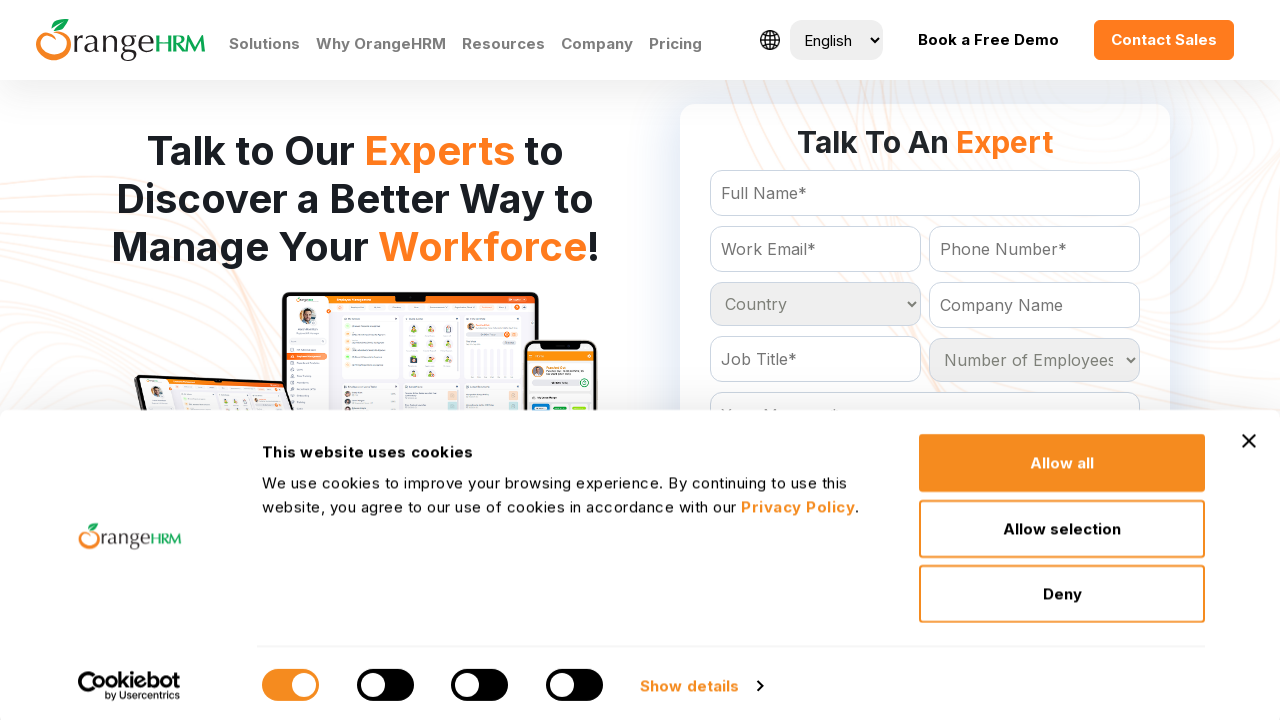

Selected 'Chile' from the country dropdown menu on #Form_getForm_Country
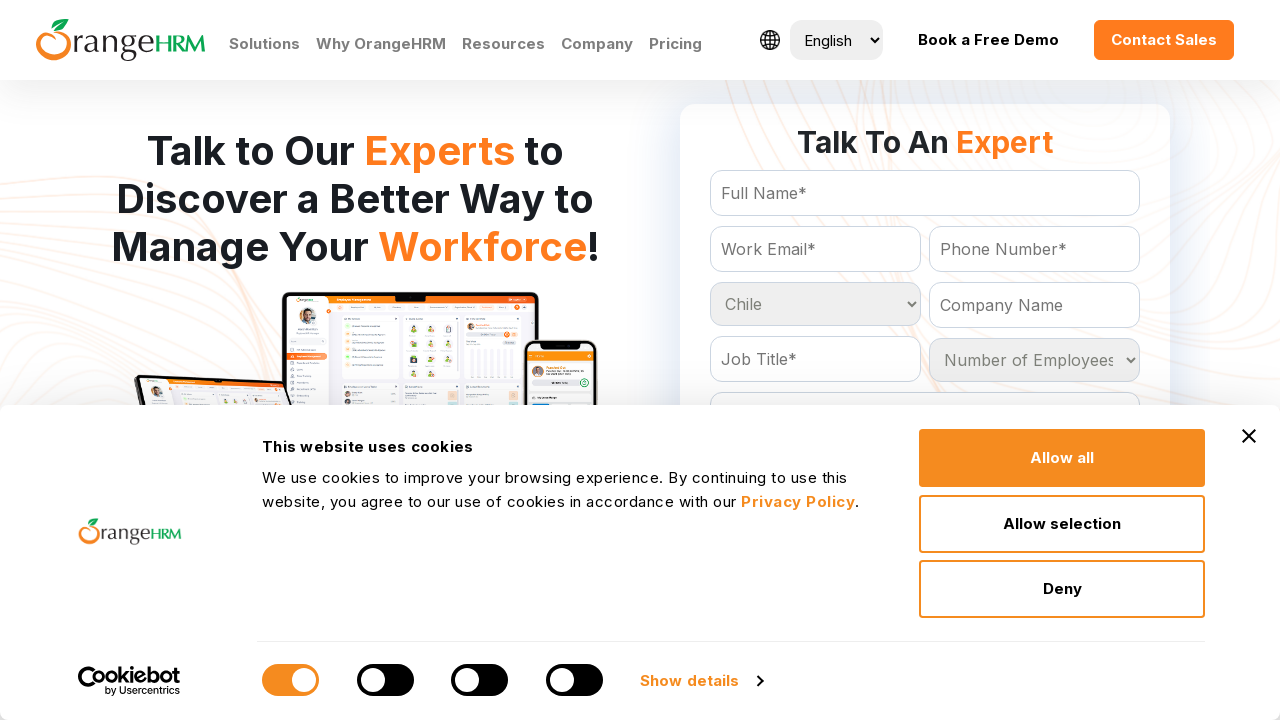

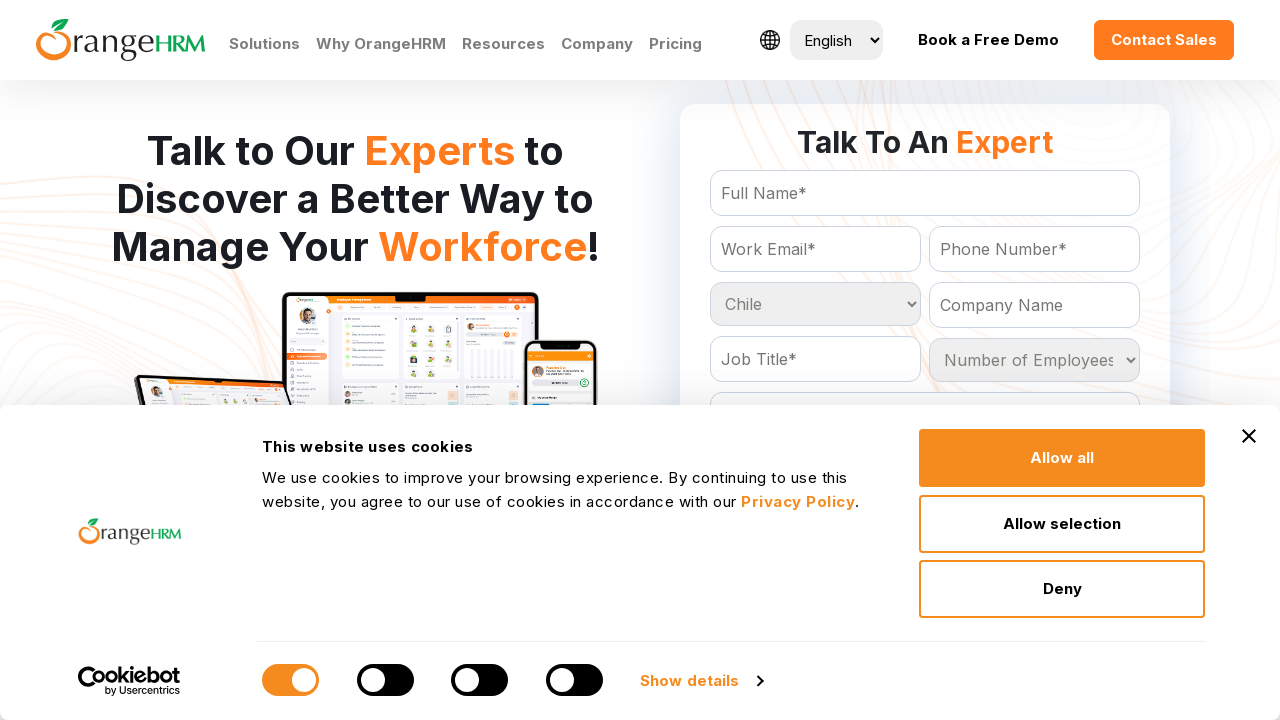